Tests changing the website language by clicking the language dropdown in the header and selecting a different language (French), then verifying the header text changes accordingly.

Starting URL: https://store.steampowered.com

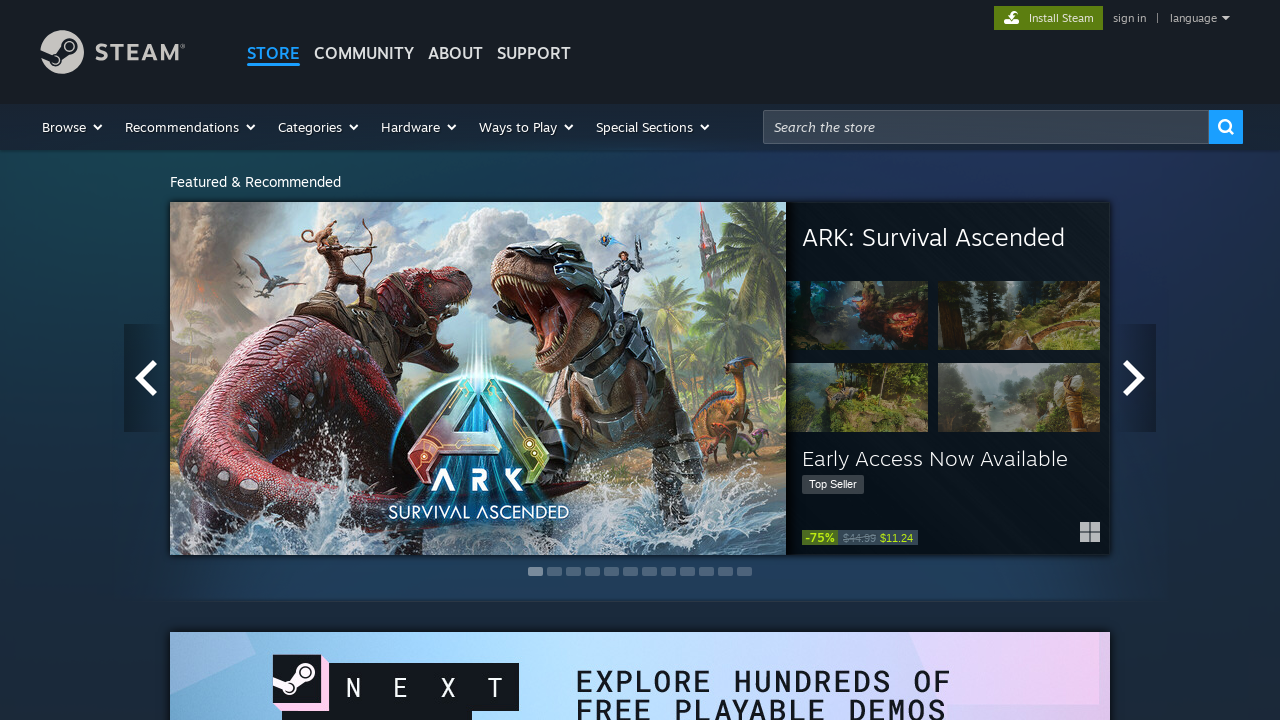

Clicked on language dropdown trigger in header at (1194, 18) on span#language_pulldown
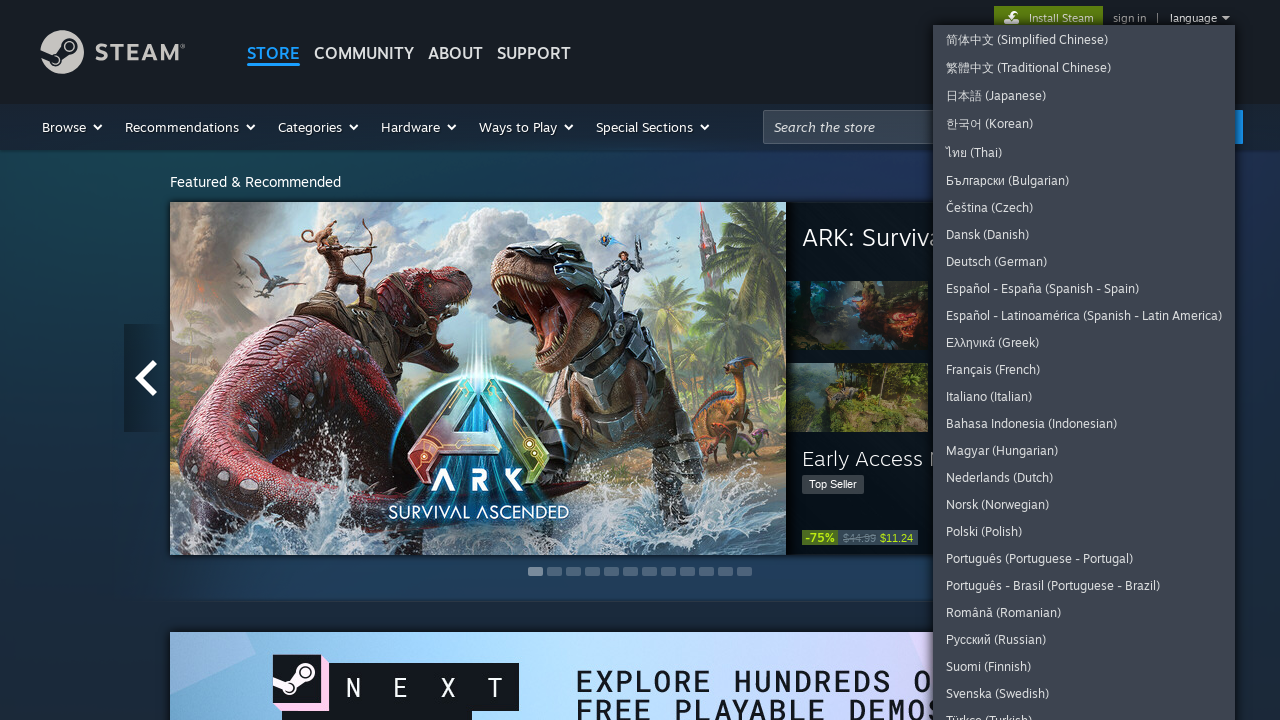

Language dropdown menu became visible
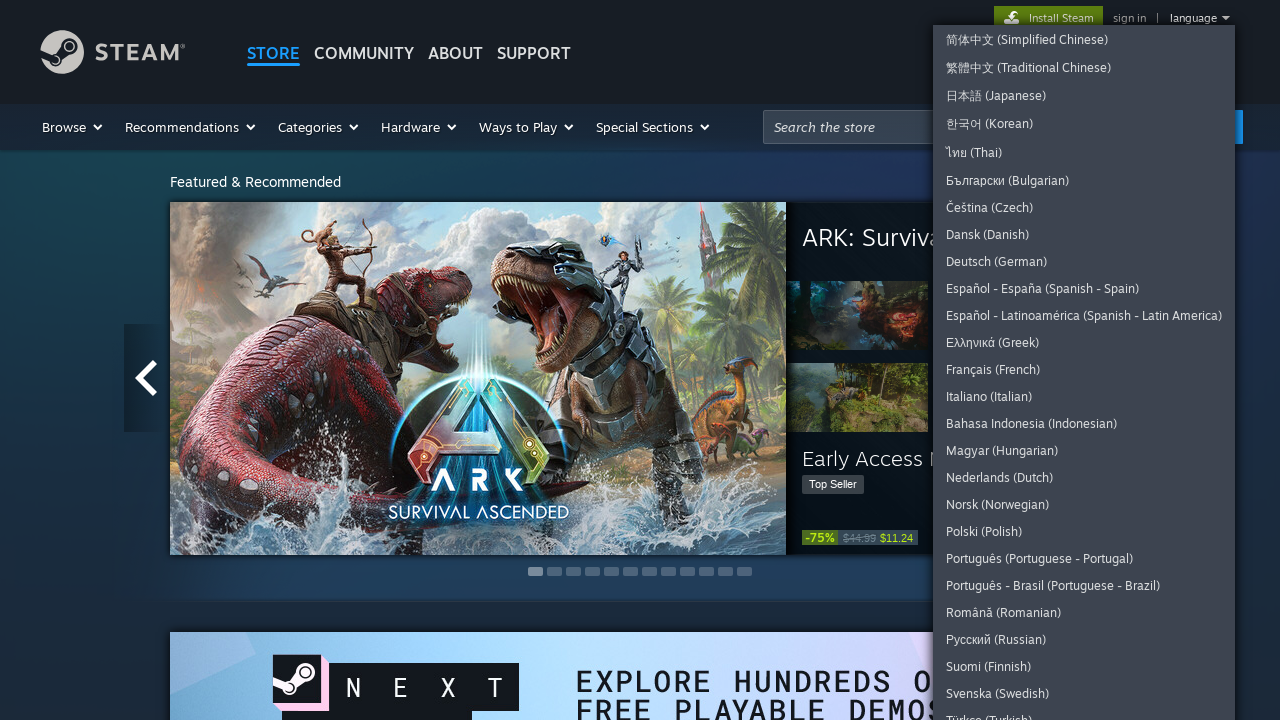

Selected French language from dropdown menu at (1084, 370) on a.popup_menu_item:has-text('Français')
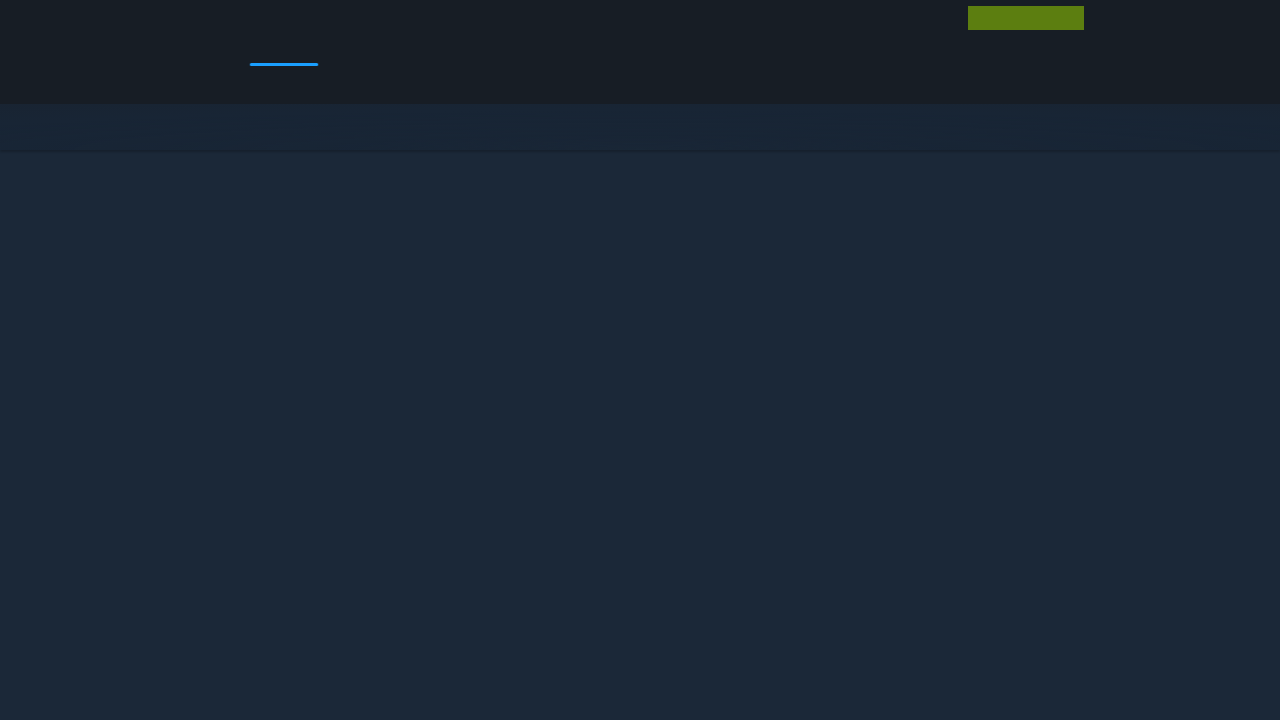

Header text changed to French - 'MAGASIN' verified
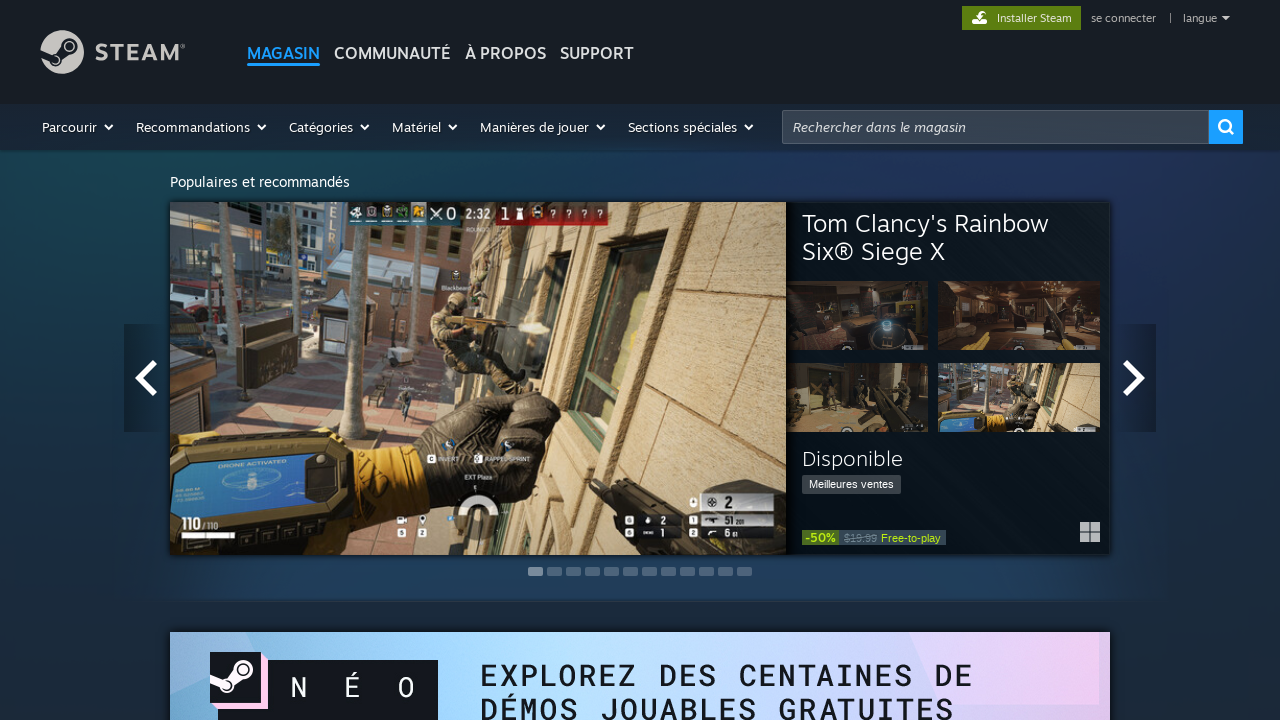

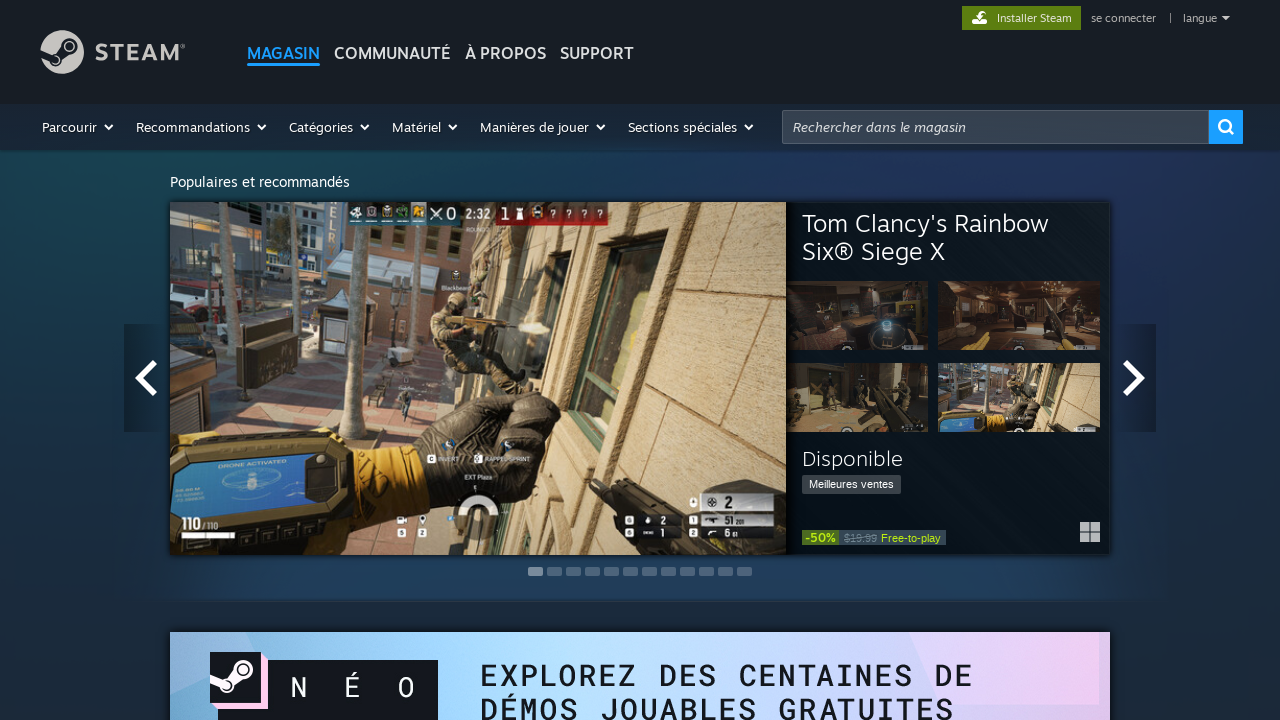